Tests handling of a delayed alert that appears after clicking a button and waiting for it to appear

Starting URL: https://demoqa.com/alerts

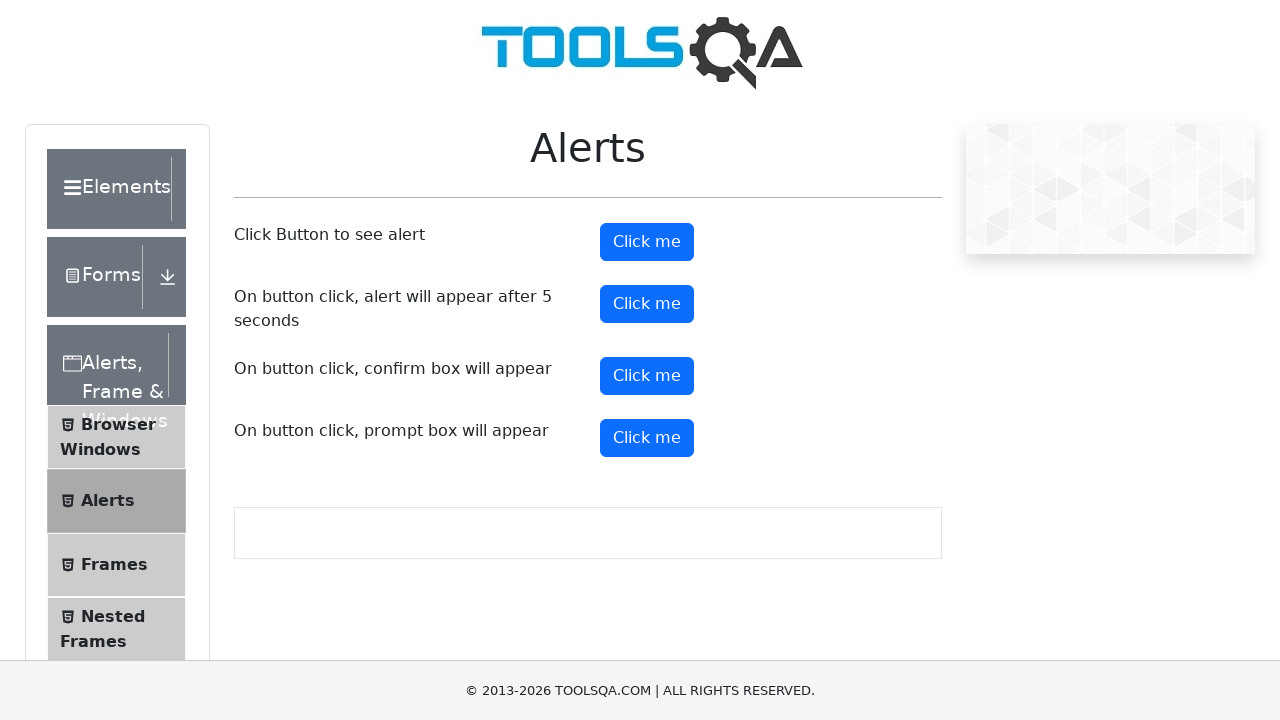

Timer alert button became visible
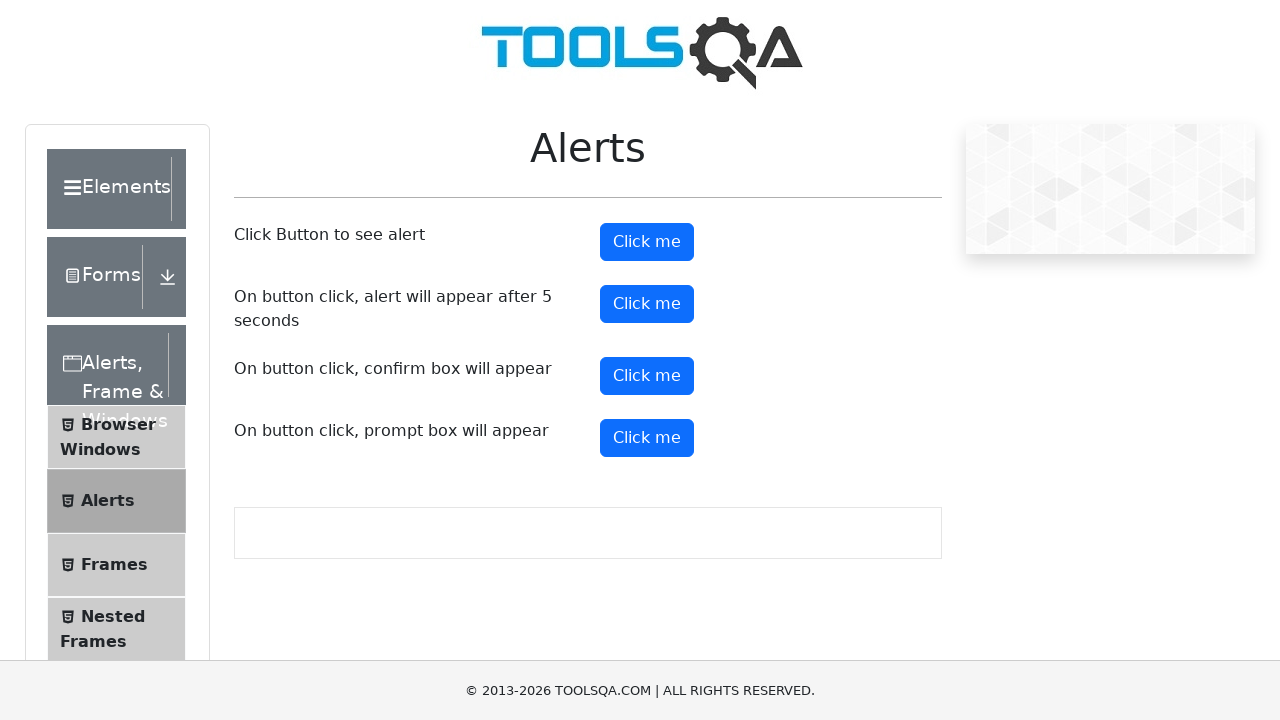

Clicked the timer alert button at (647, 304) on button#timerAlertButton
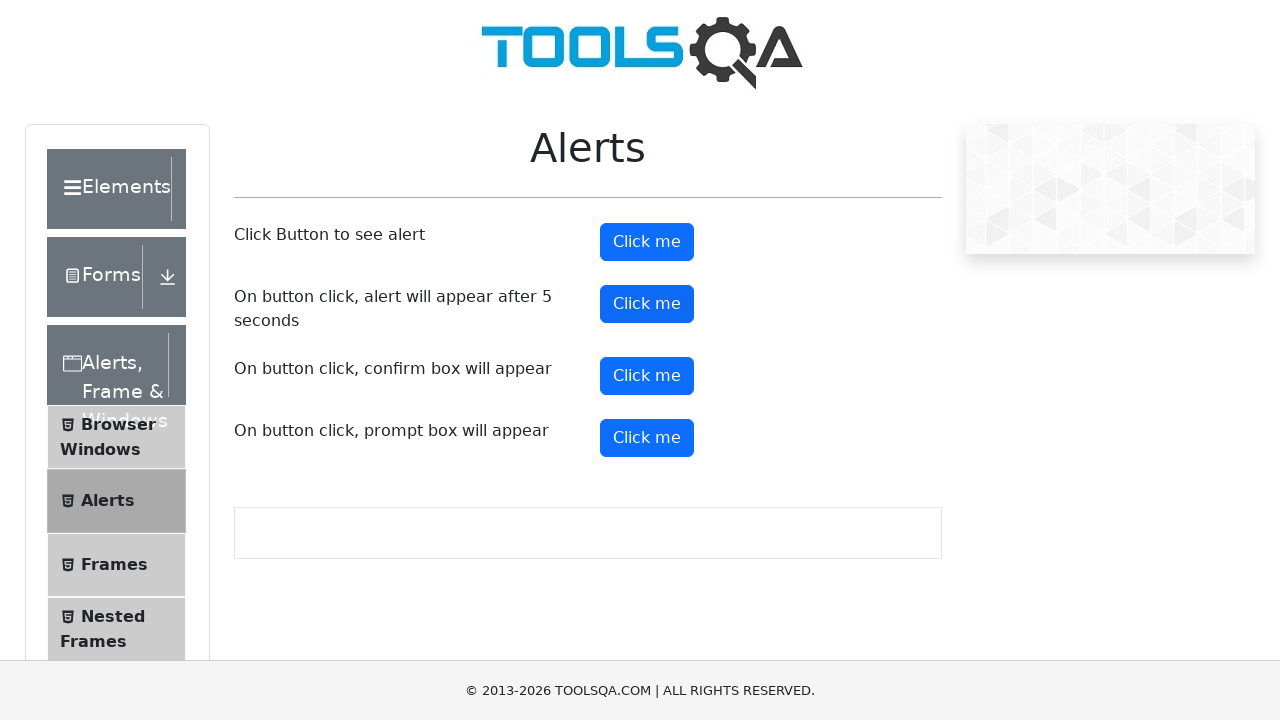

Registered dialog handler to accept alerts
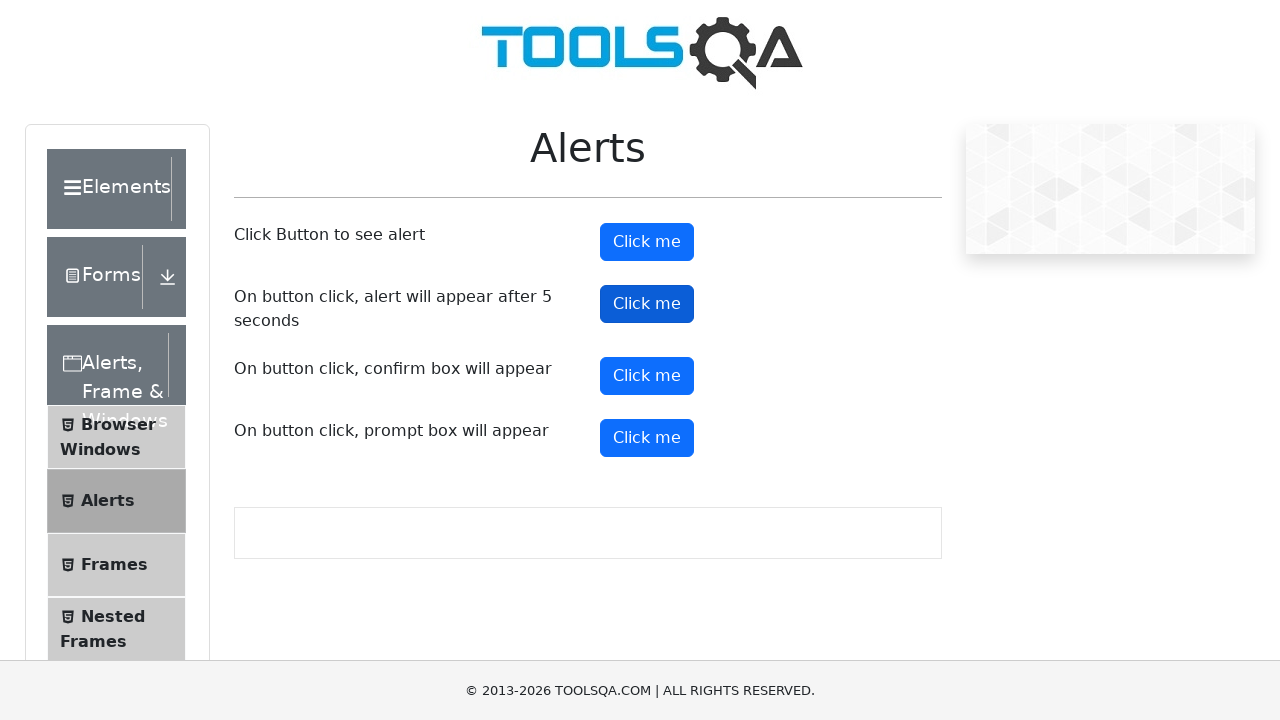

Waited 6 seconds for delayed alert to appear and be accepted
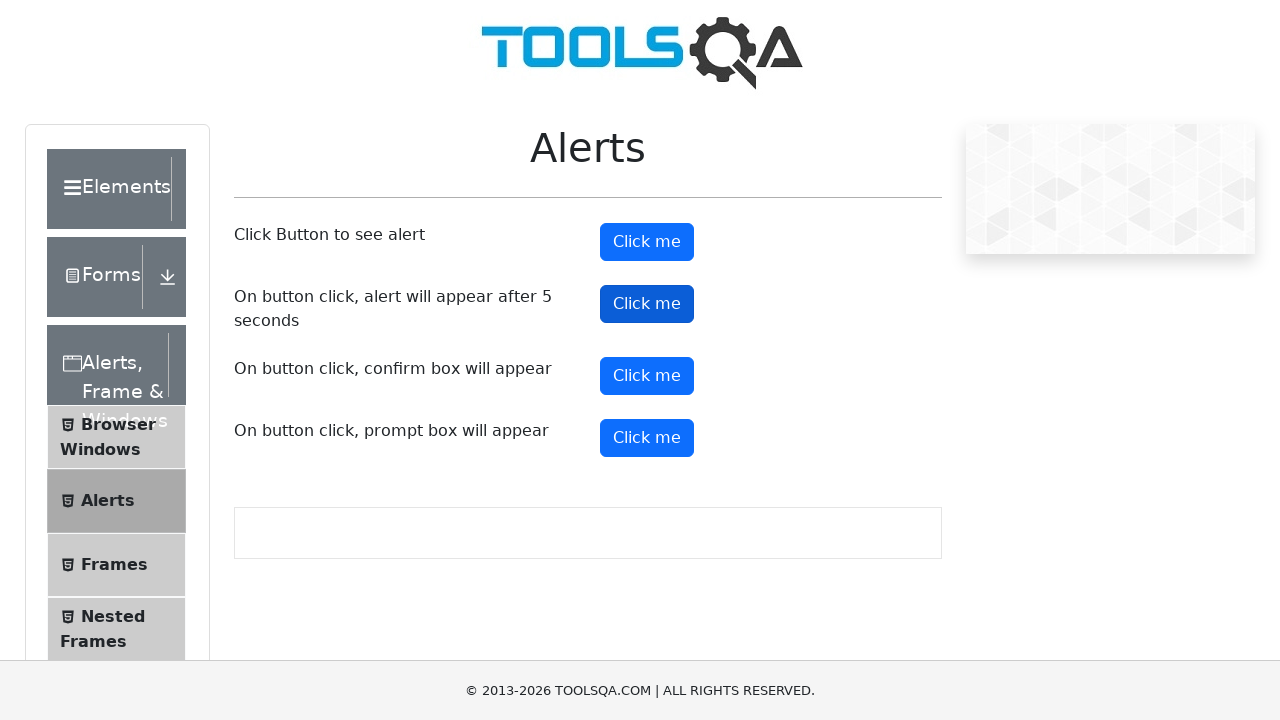

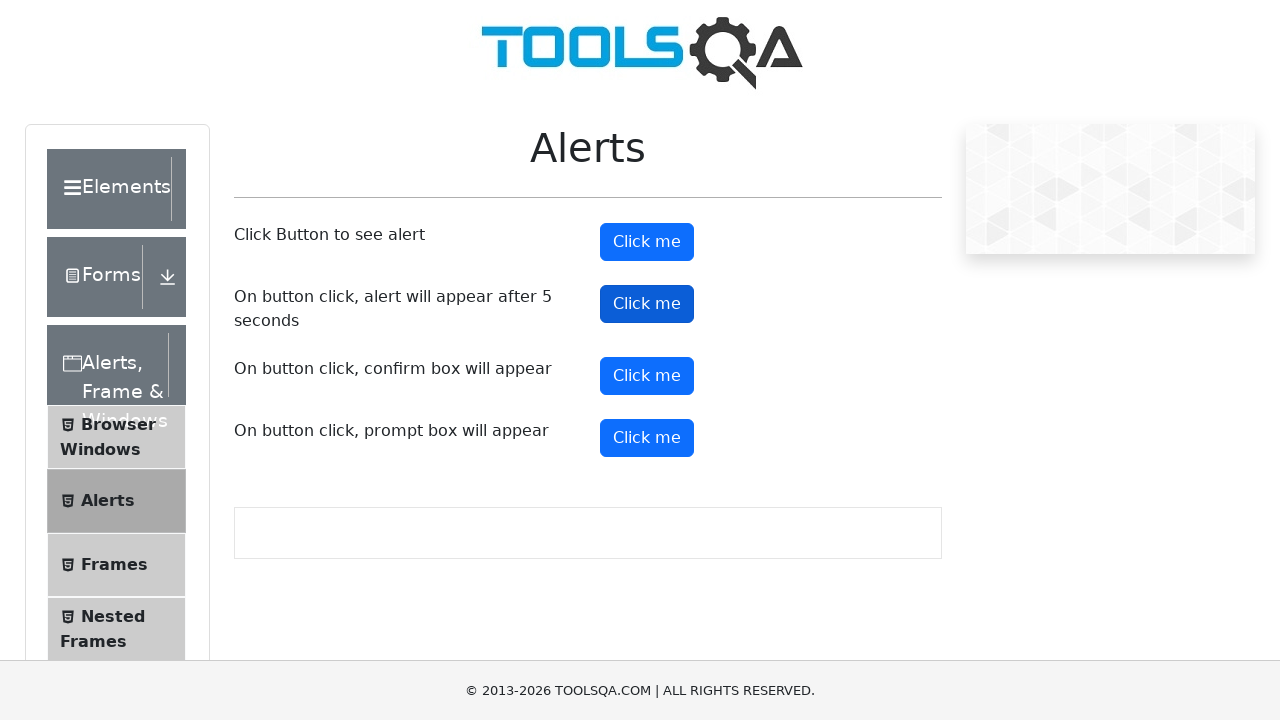